Tests that edits are cancelled when pressing Escape key

Starting URL: https://demo.playwright.dev/todomvc

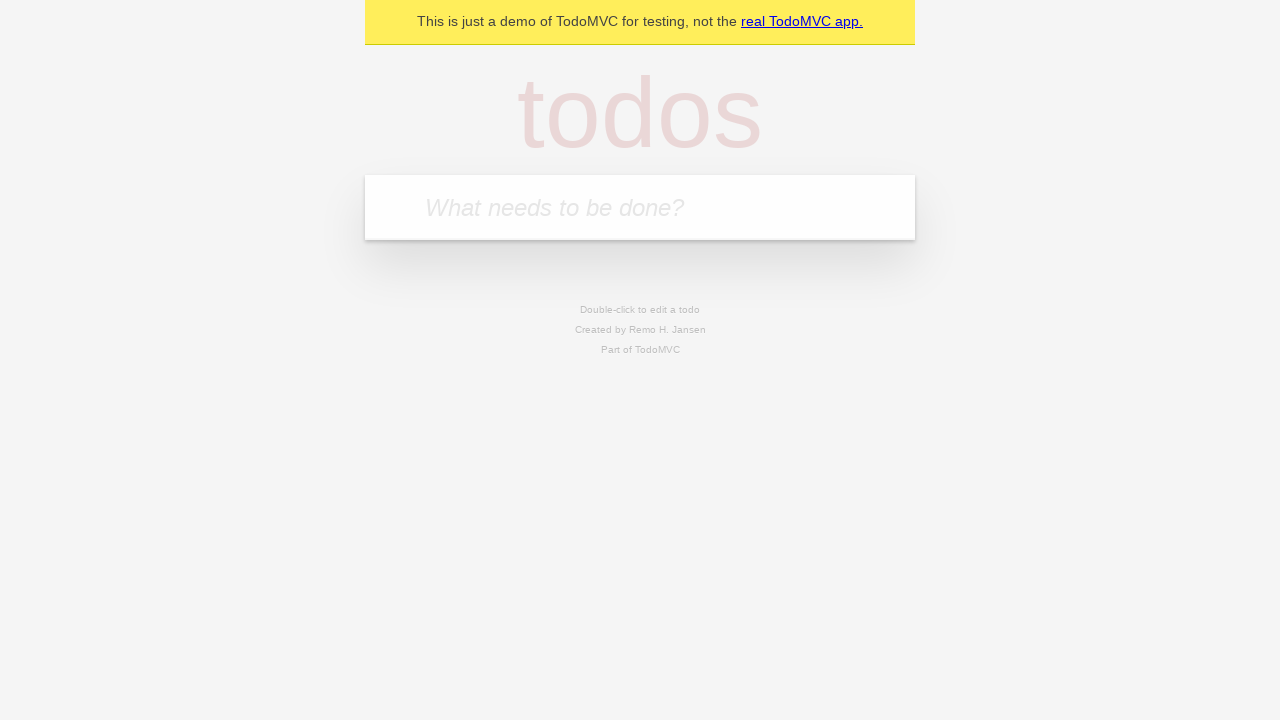

Filled first todo input with 'buy some cheese' on internal:attr=[placeholder="What needs to be done?"i]
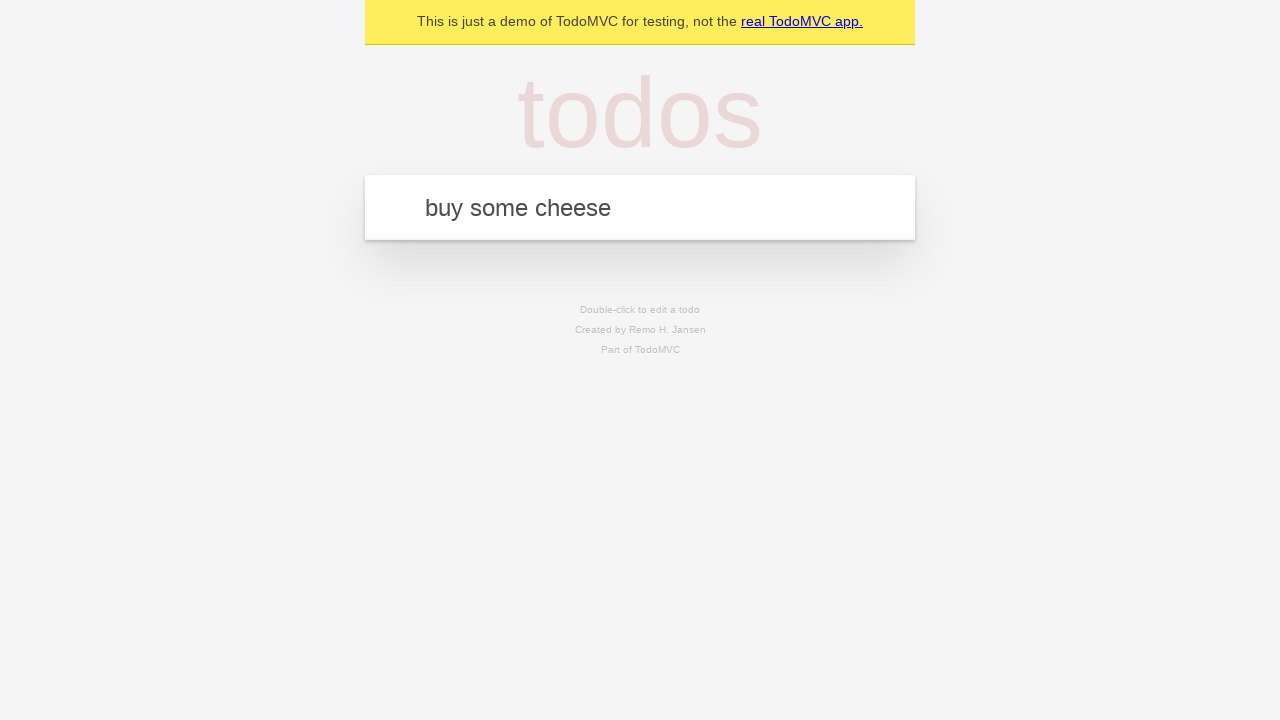

Pressed Enter to create first todo on internal:attr=[placeholder="What needs to be done?"i]
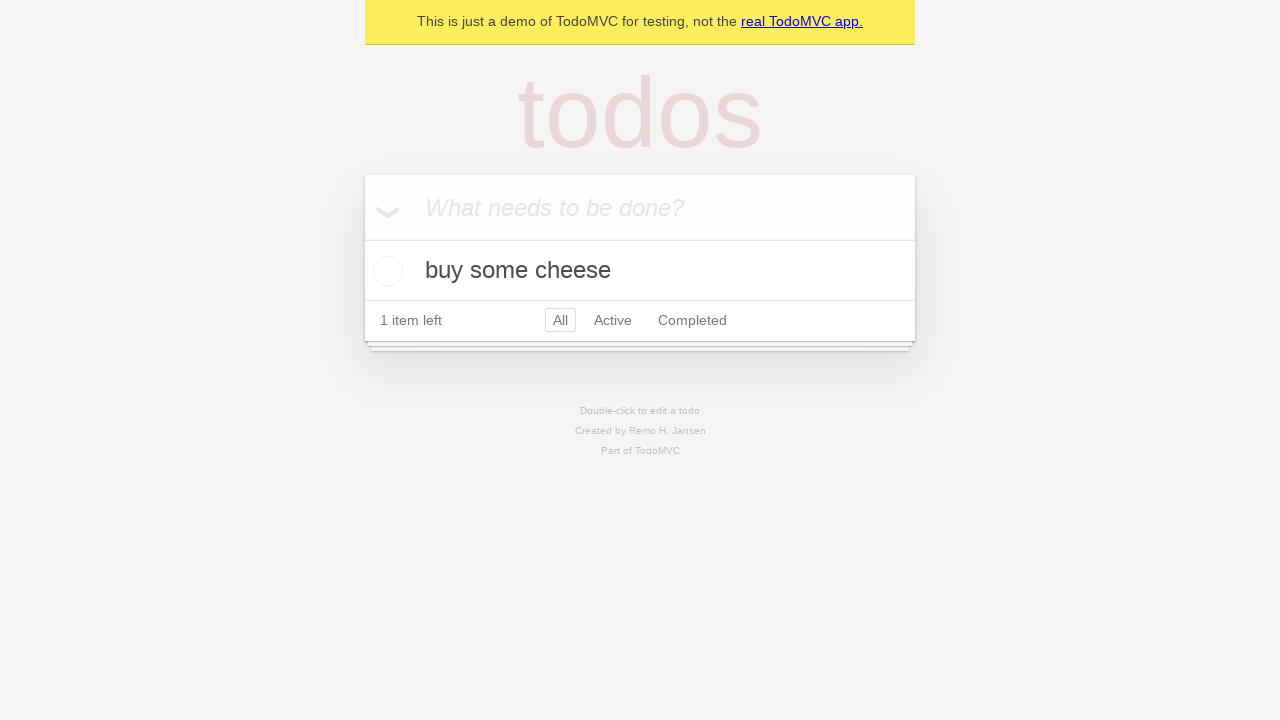

Filled second todo input with 'feed the cat' on internal:attr=[placeholder="What needs to be done?"i]
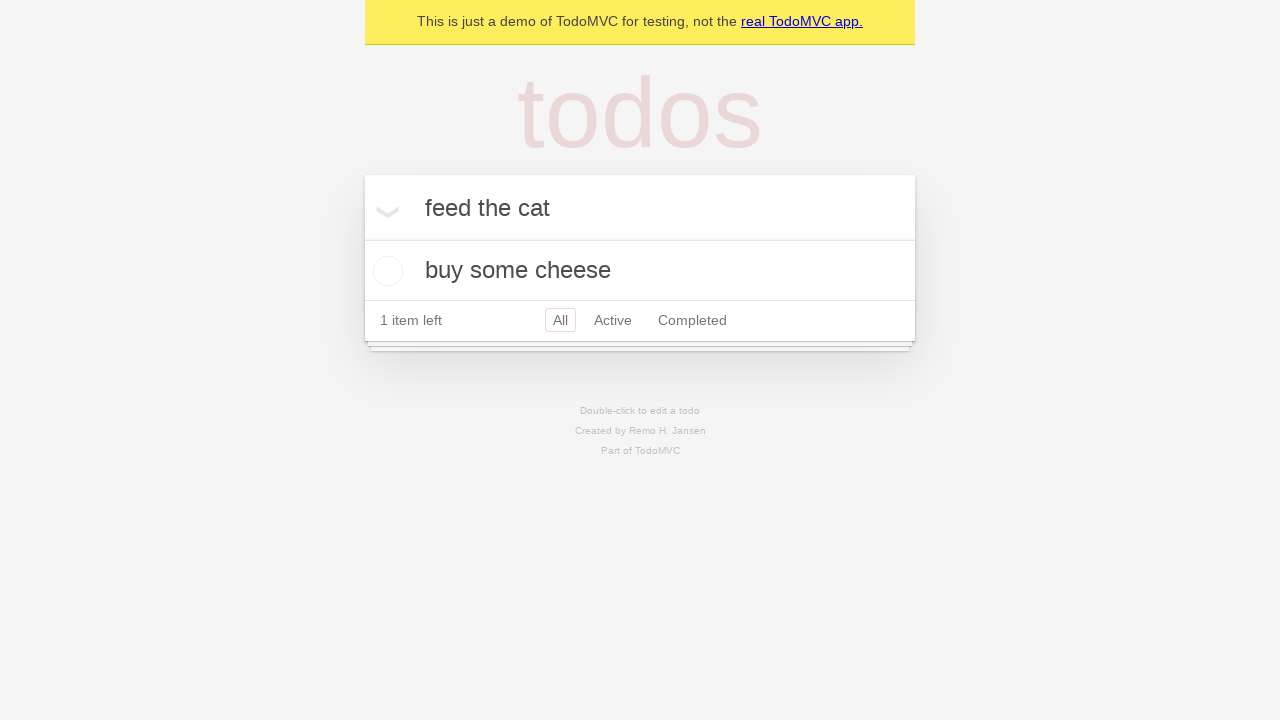

Pressed Enter to create second todo on internal:attr=[placeholder="What needs to be done?"i]
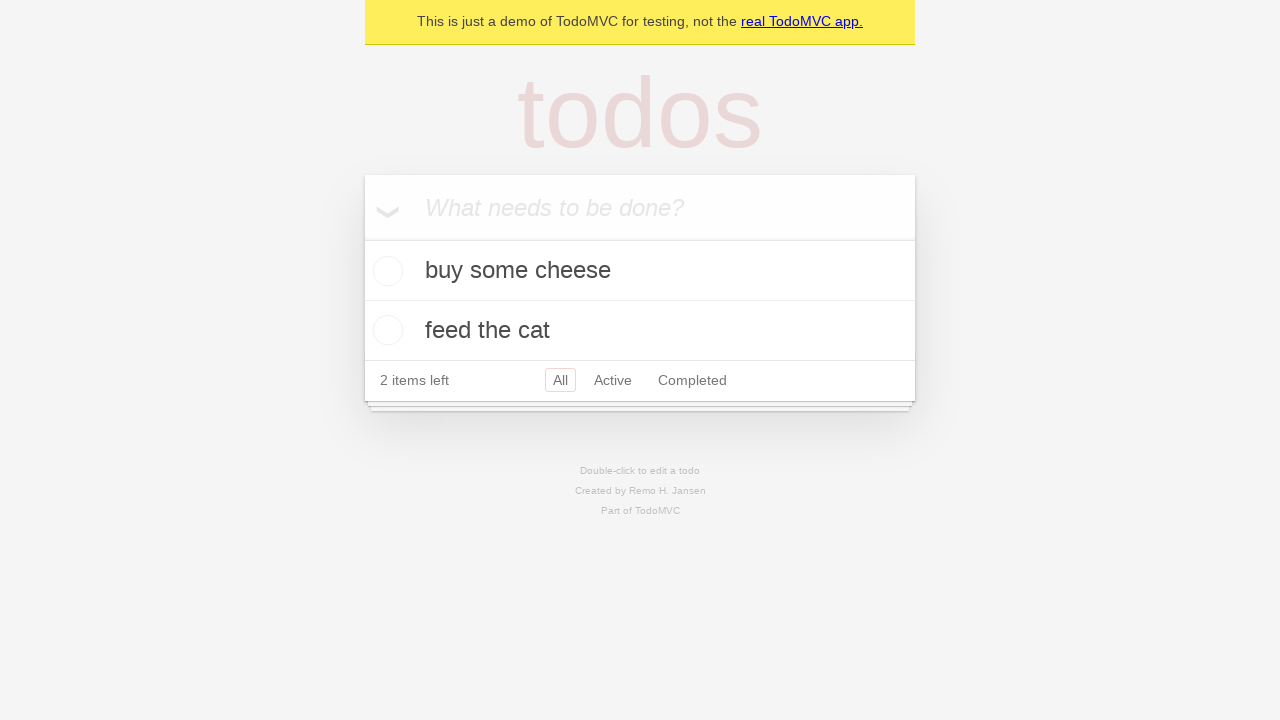

Filled third todo input with 'book a doctors appointment' on internal:attr=[placeholder="What needs to be done?"i]
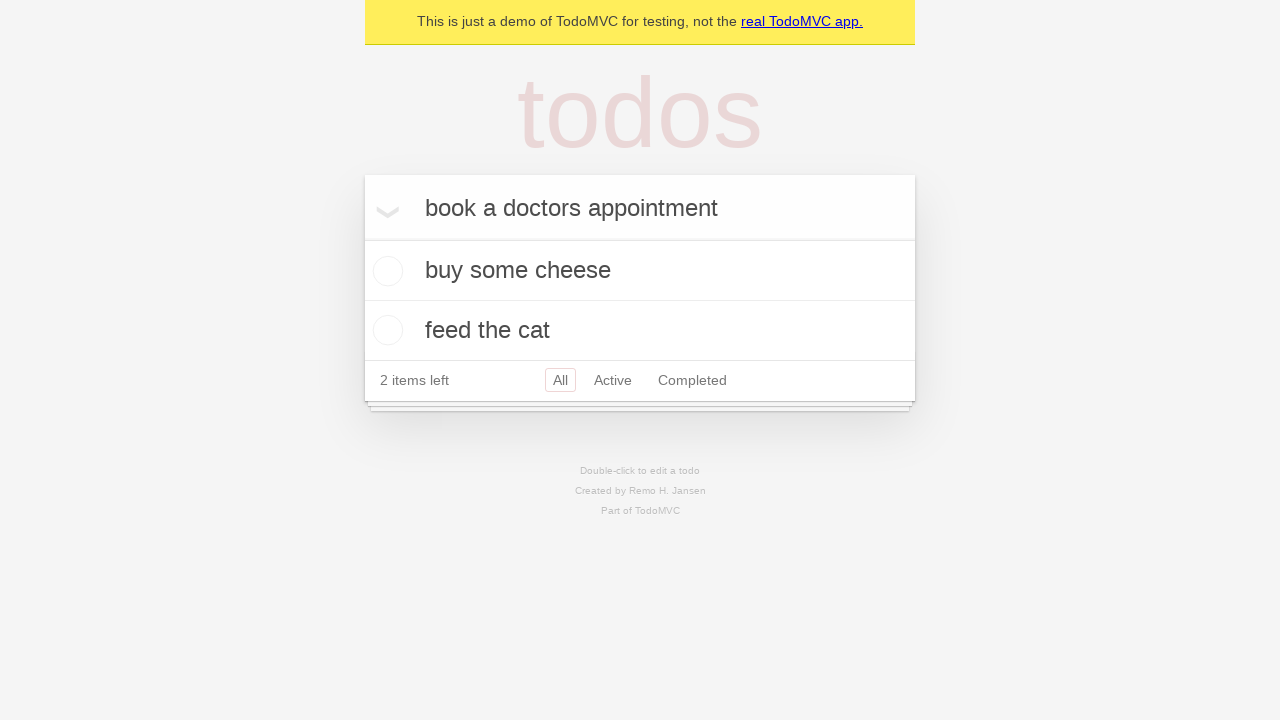

Pressed Enter to create third todo on internal:attr=[placeholder="What needs to be done?"i]
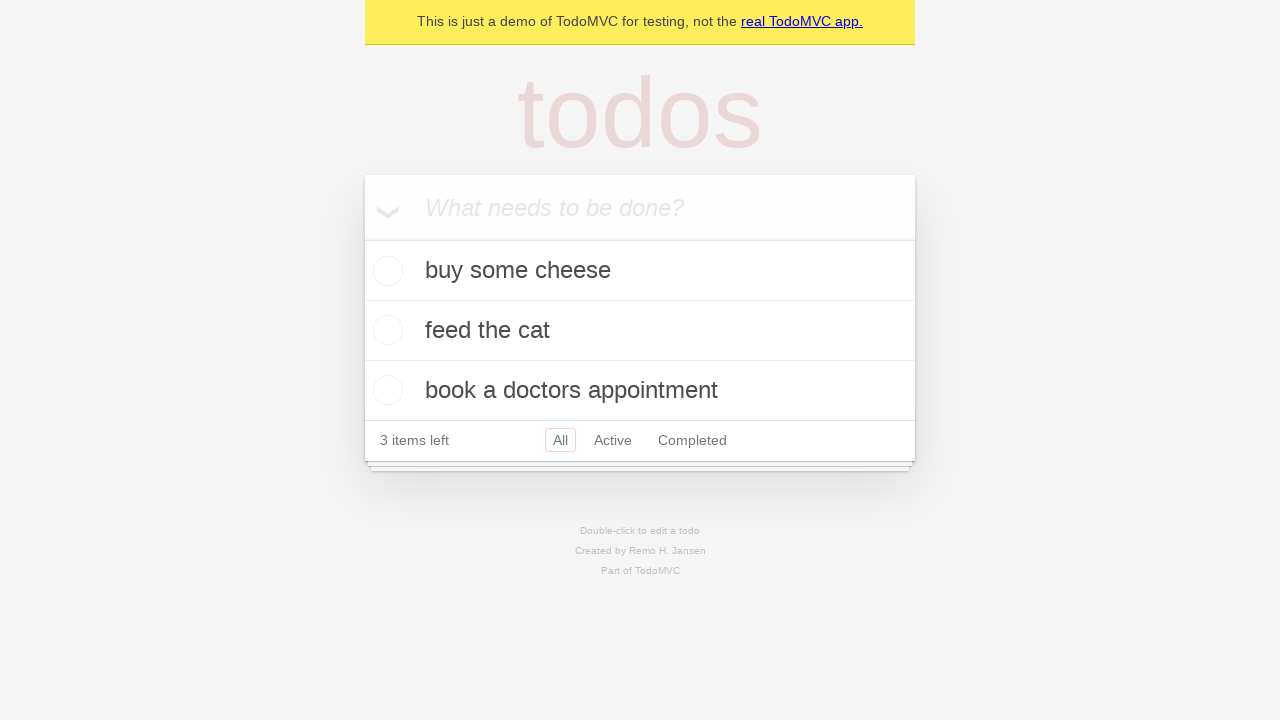

Waited for all three todos to load
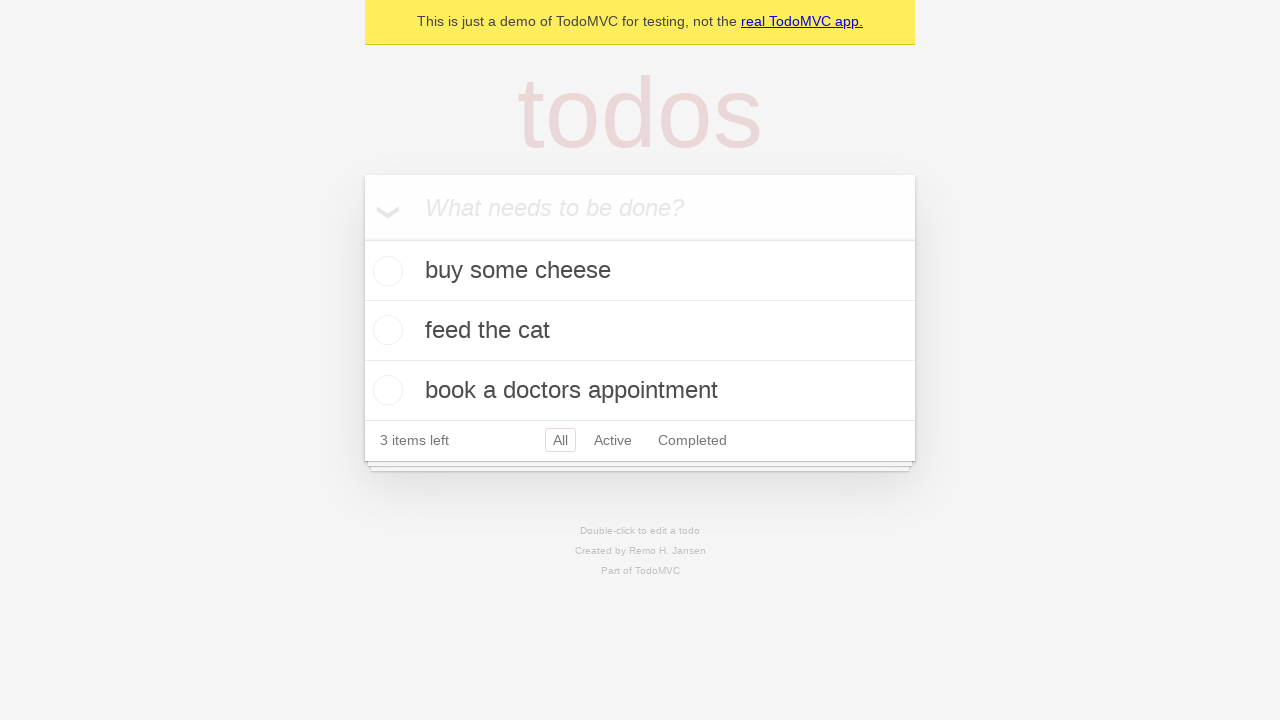

Double-clicked second todo item to enter edit mode at (640, 331) on internal:testid=[data-testid="todo-item"s] >> nth=1
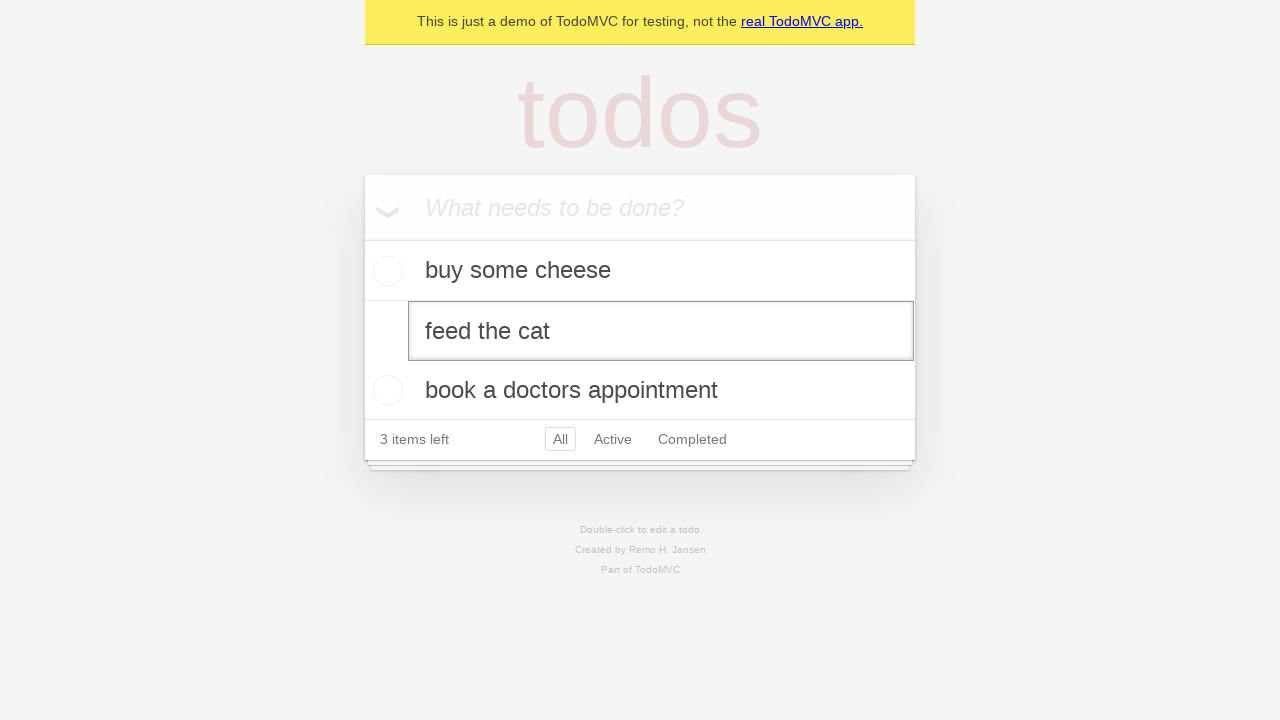

Changed todo text to 'buy some sausages' on internal:testid=[data-testid="todo-item"s] >> nth=1 >> internal:role=textbox[nam
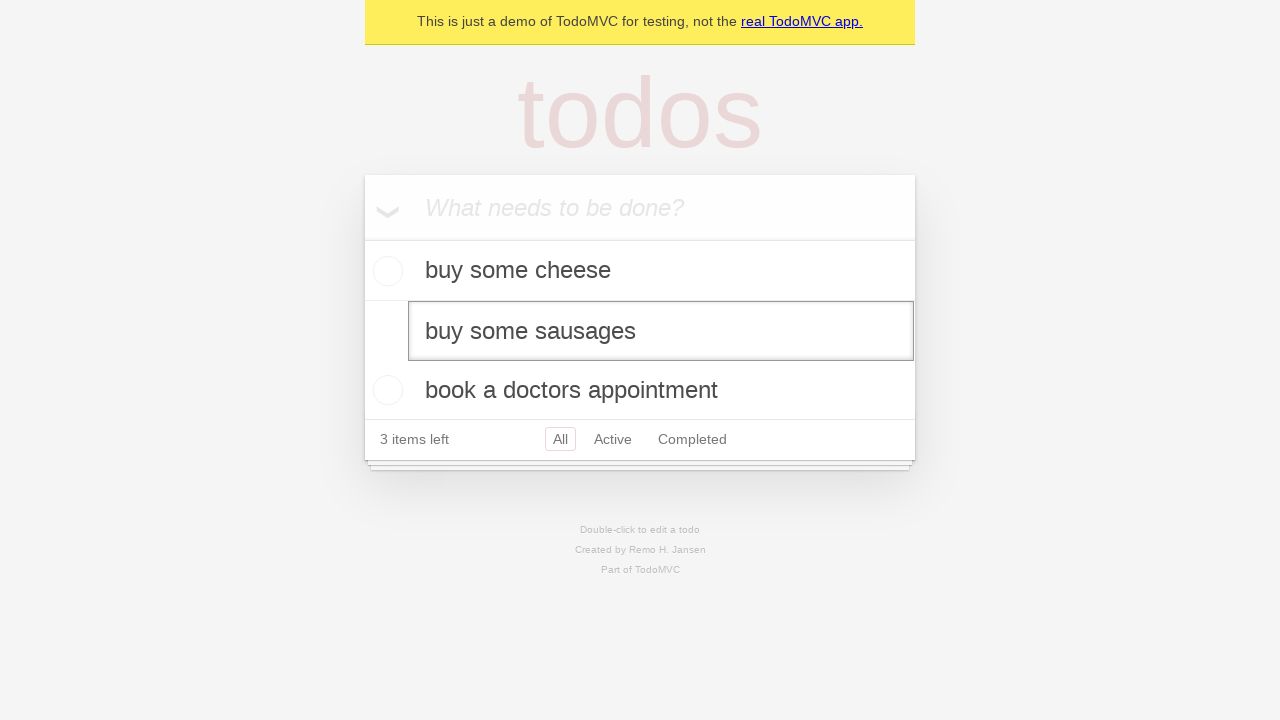

Pressed Escape key to cancel edit on internal:testid=[data-testid="todo-item"s] >> nth=1 >> internal:role=textbox[nam
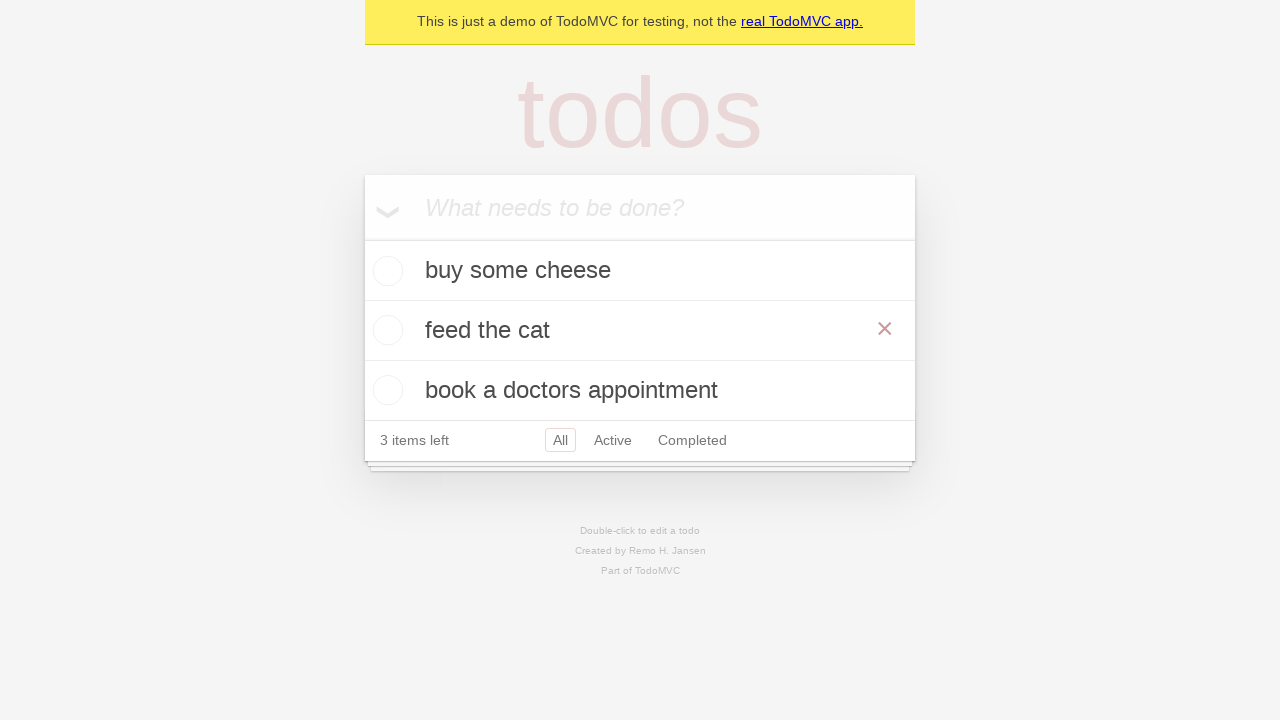

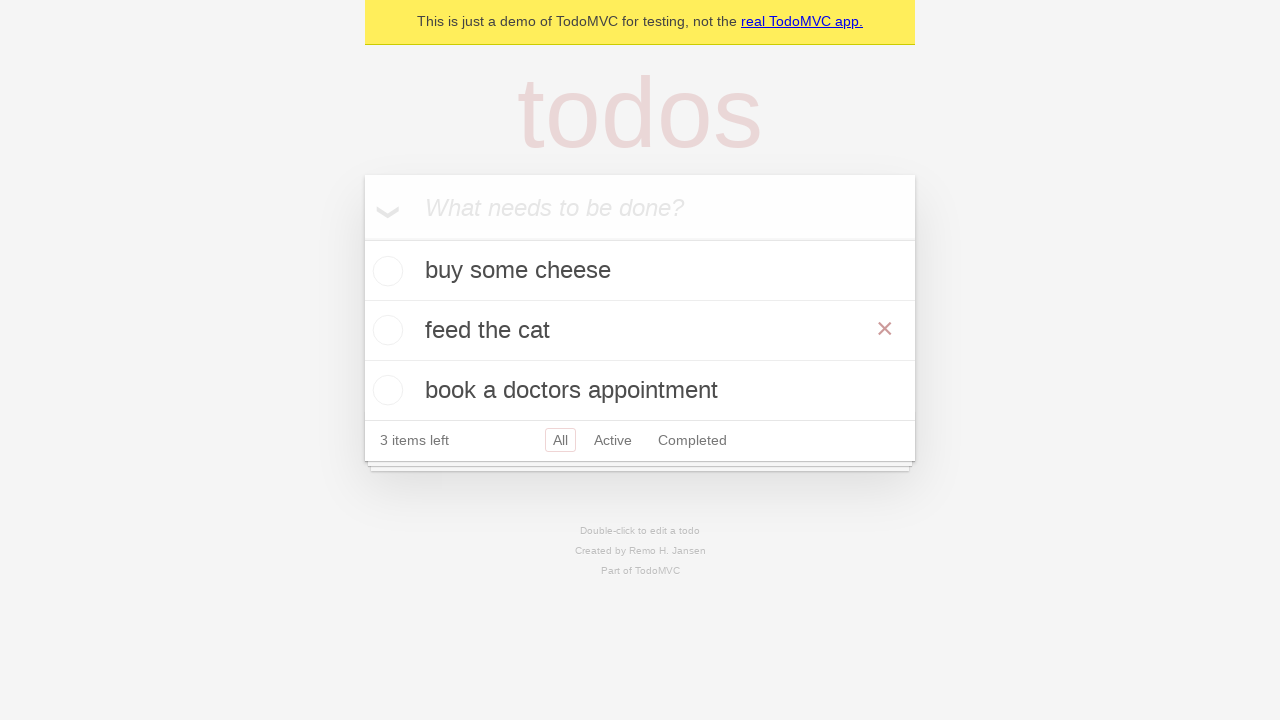